Tests alert popup handling by triggering different alert buttons and accepting the alerts

Starting URL: https://demoqa.com/alerts

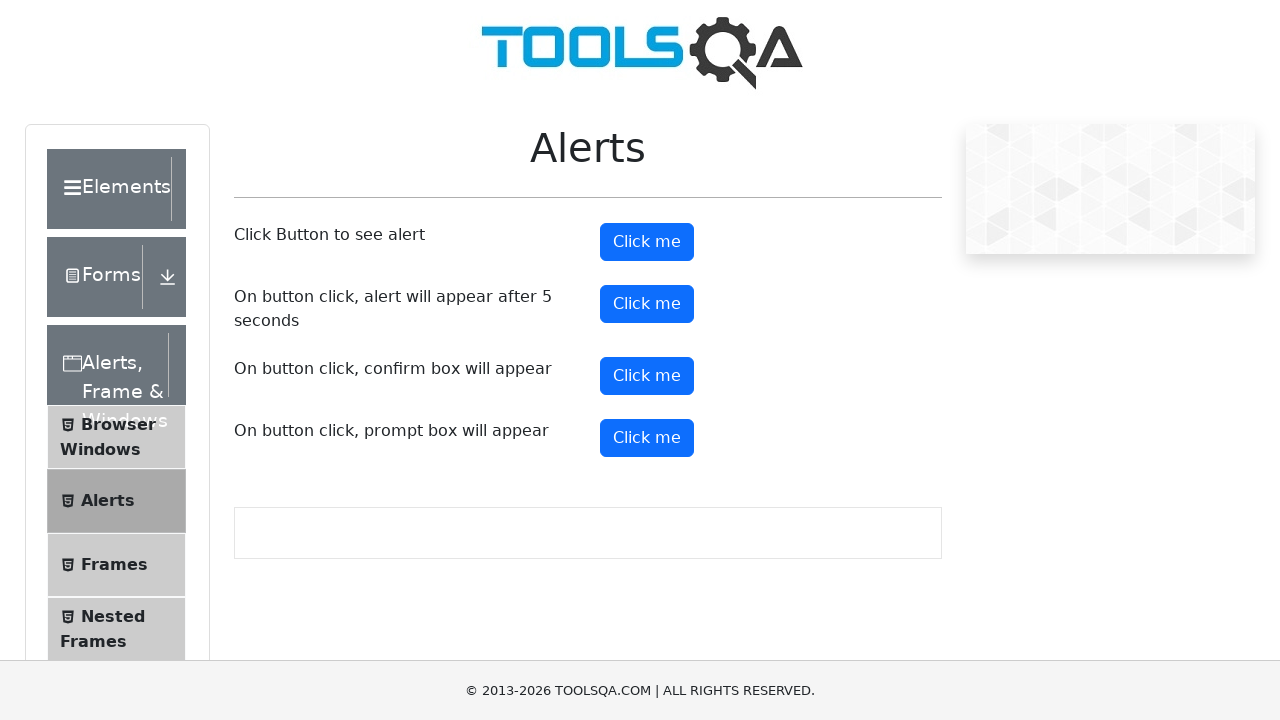

Clicked the timer alert button to trigger alert after 5 seconds at (647, 304) on #timerAlertButton
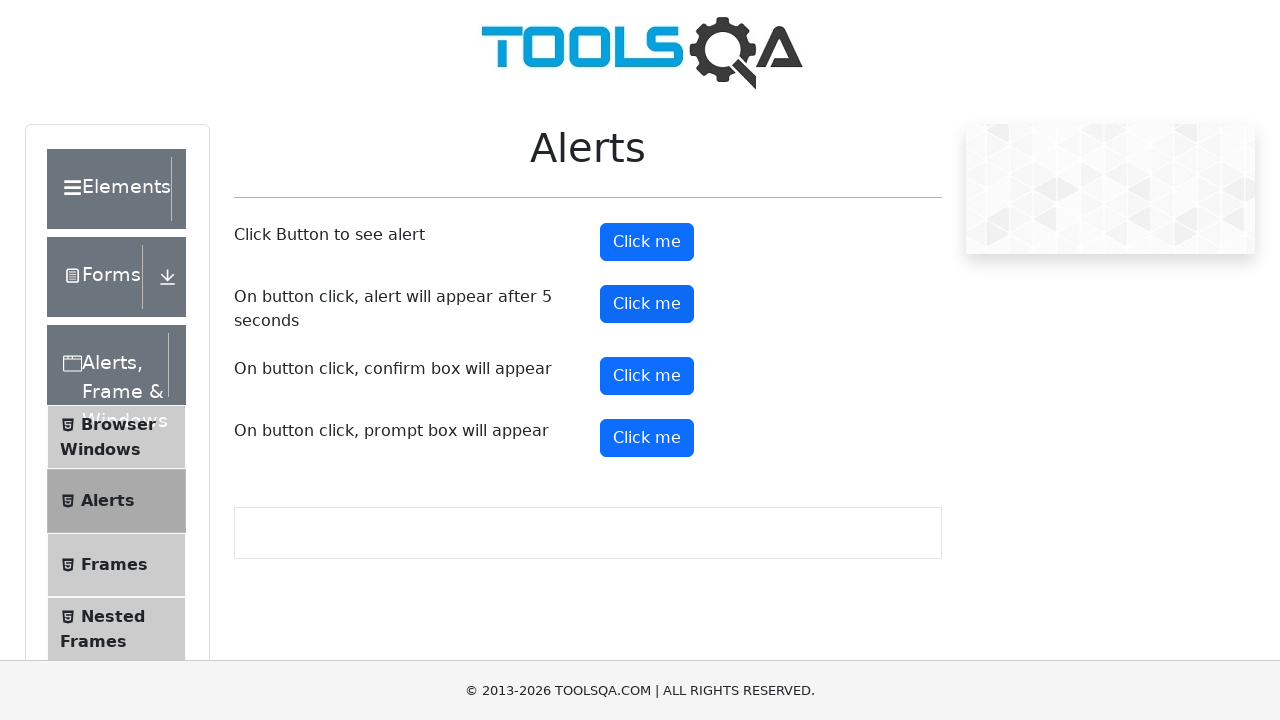

Waited 5.5 seconds for alert to appear
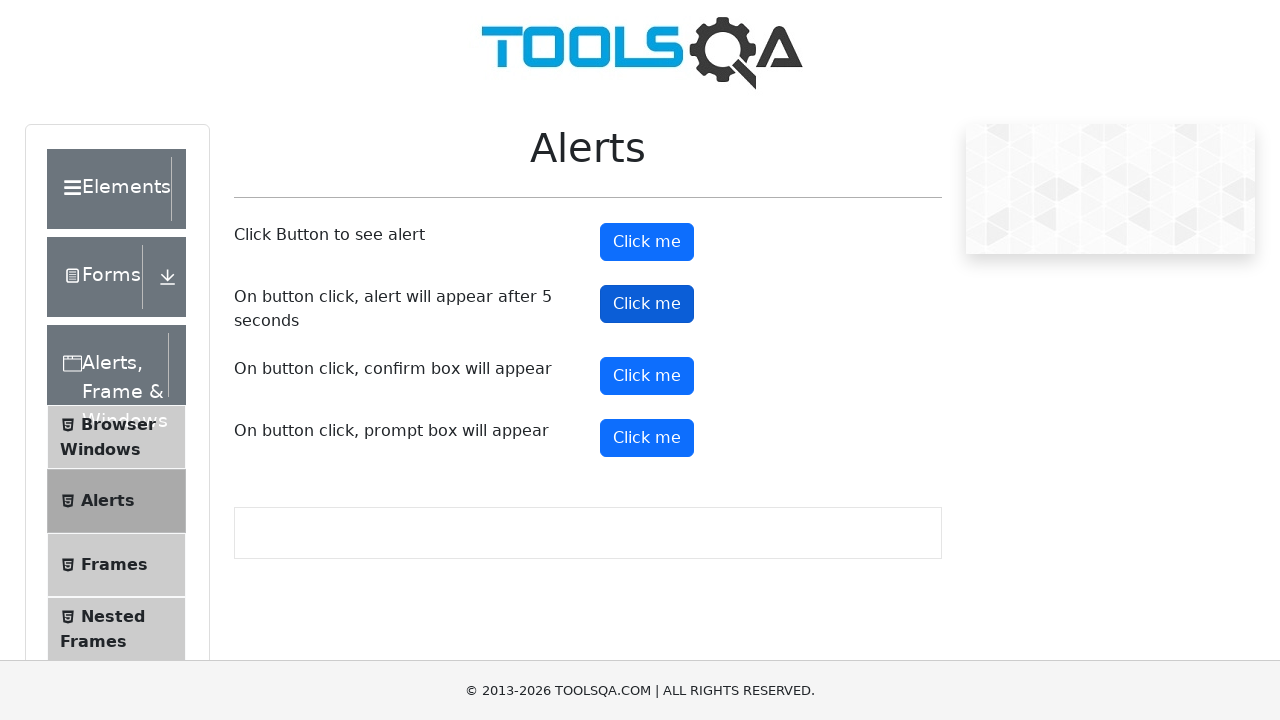

Set up dialog handler to accept alert popup
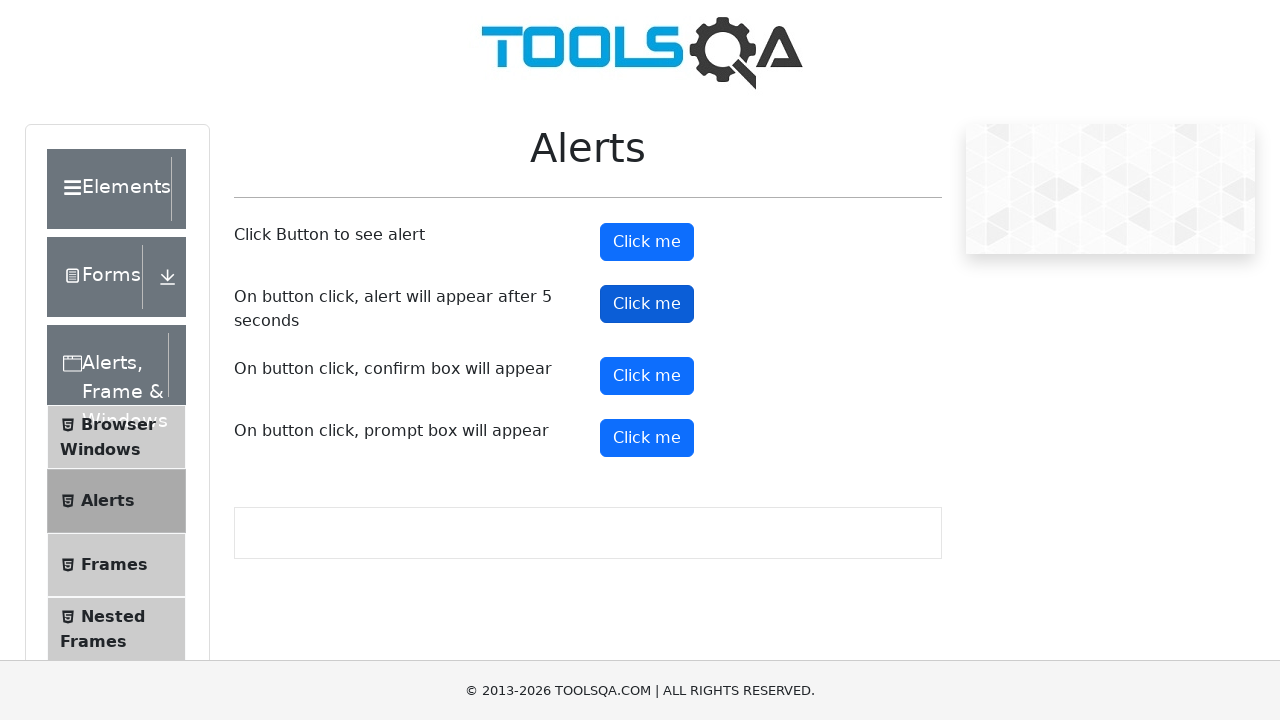

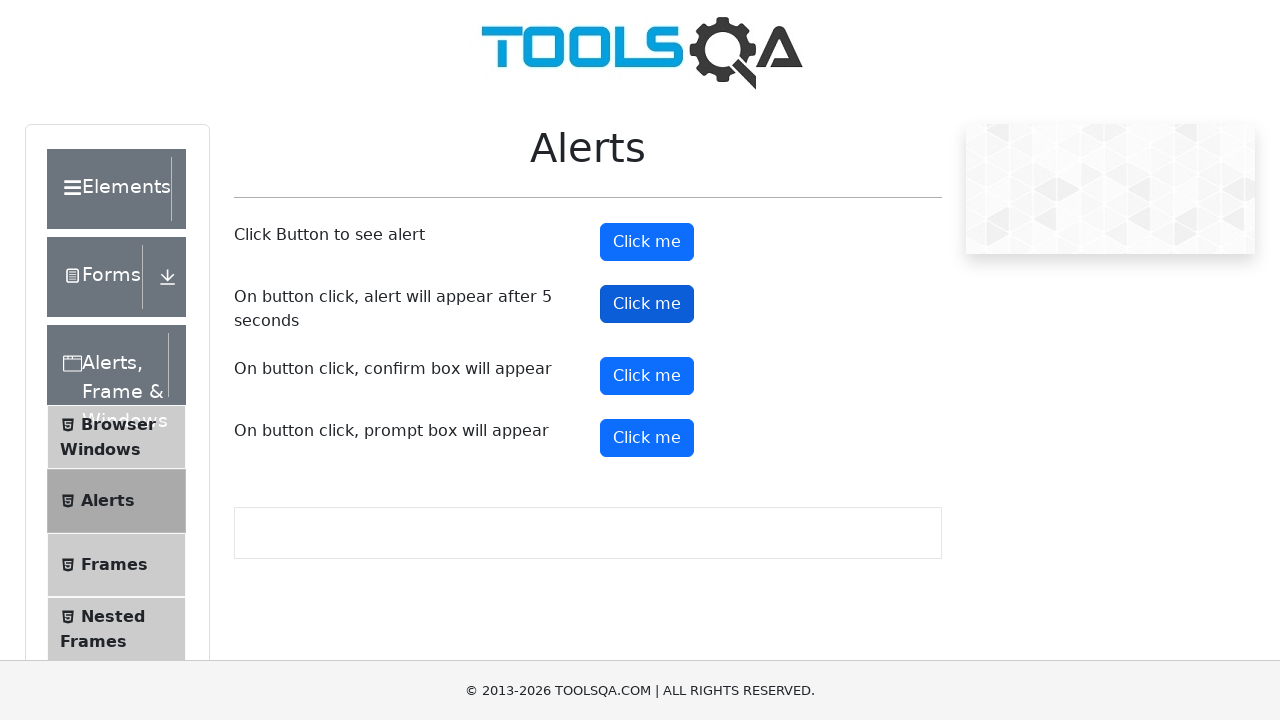